Tests selecting an option from a dropdown menu and verifying the selection

Starting URL: https://www.selenium.dev/selenium/web/web-form.html

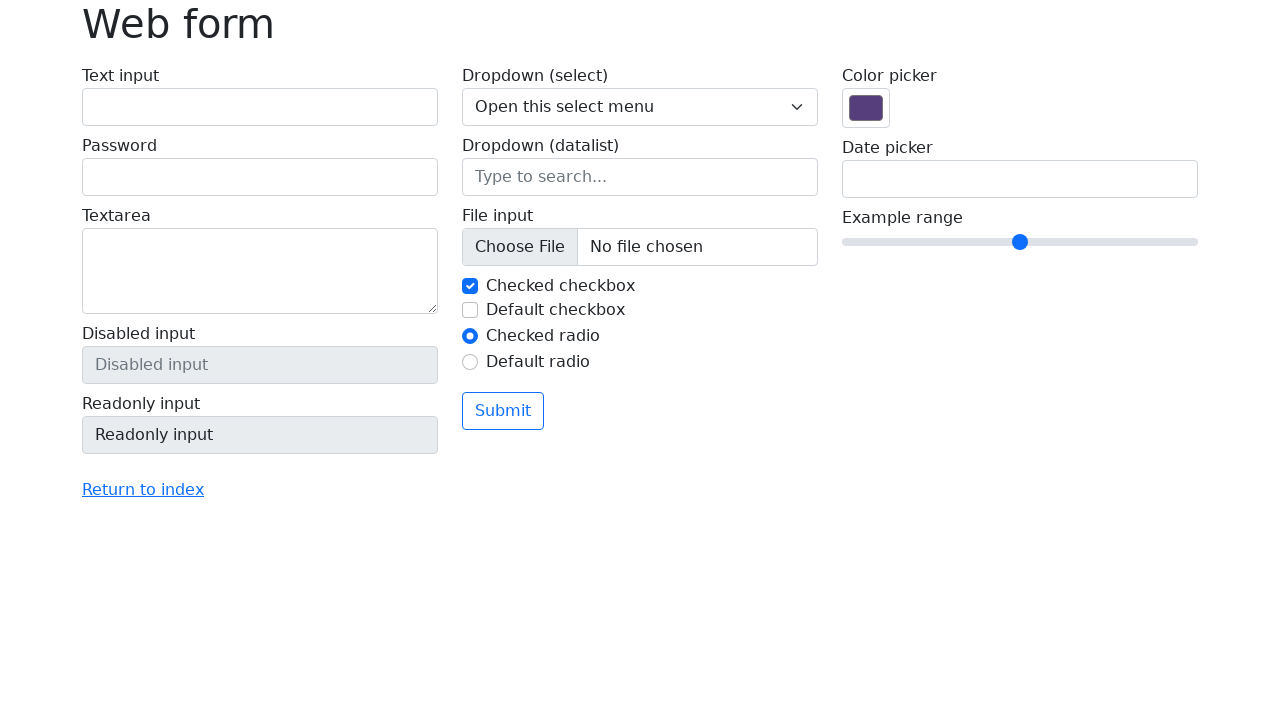

Selected 'Two' option from dropdown menu on select[name="my-select"]
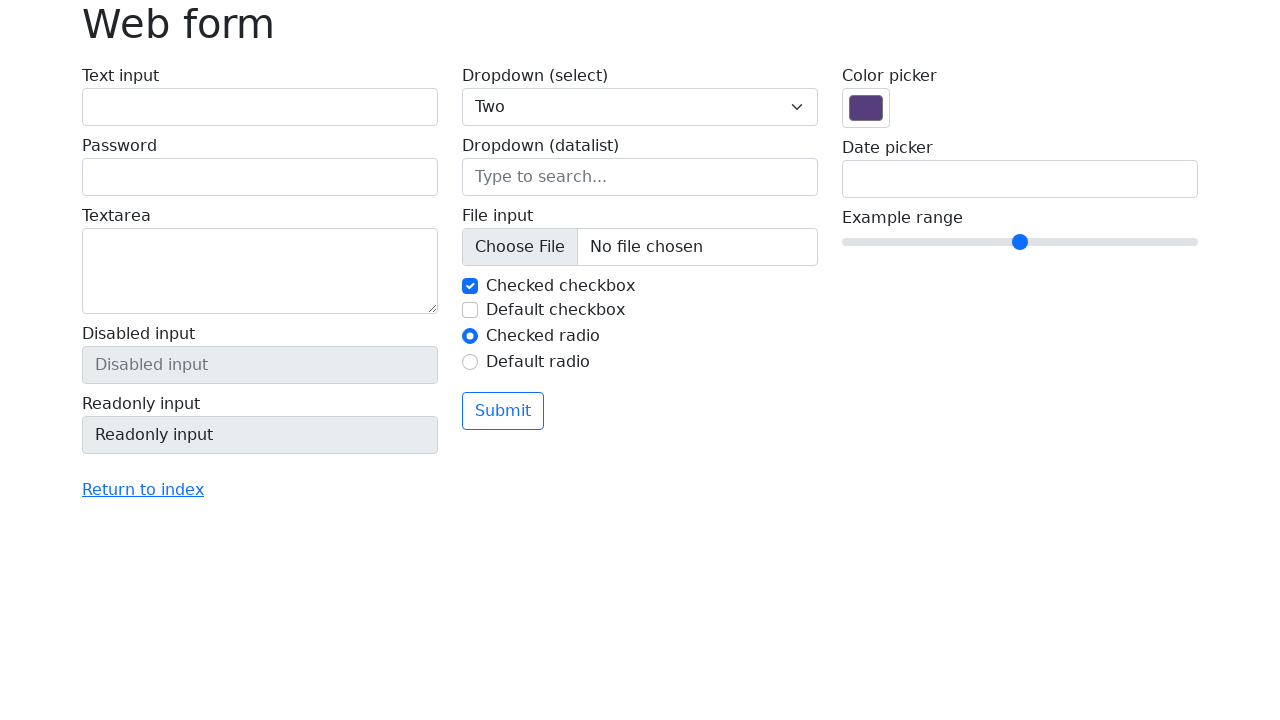

Verified that dropdown value is '2'
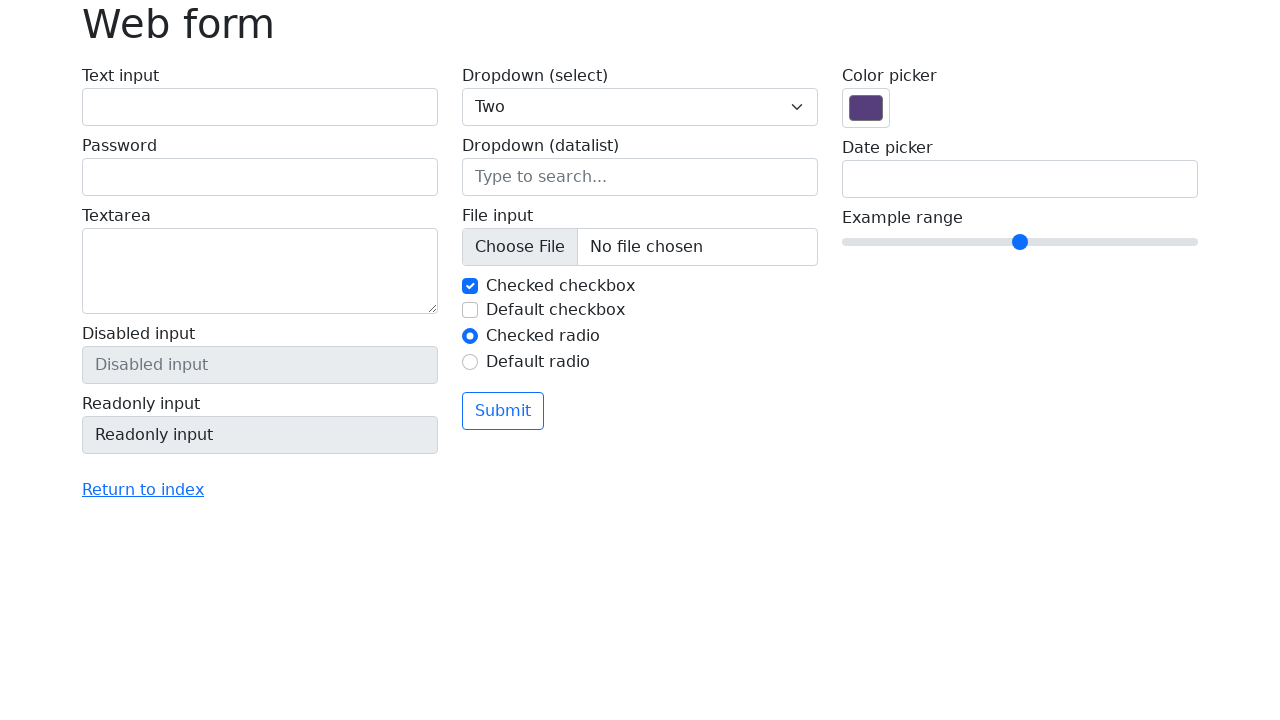

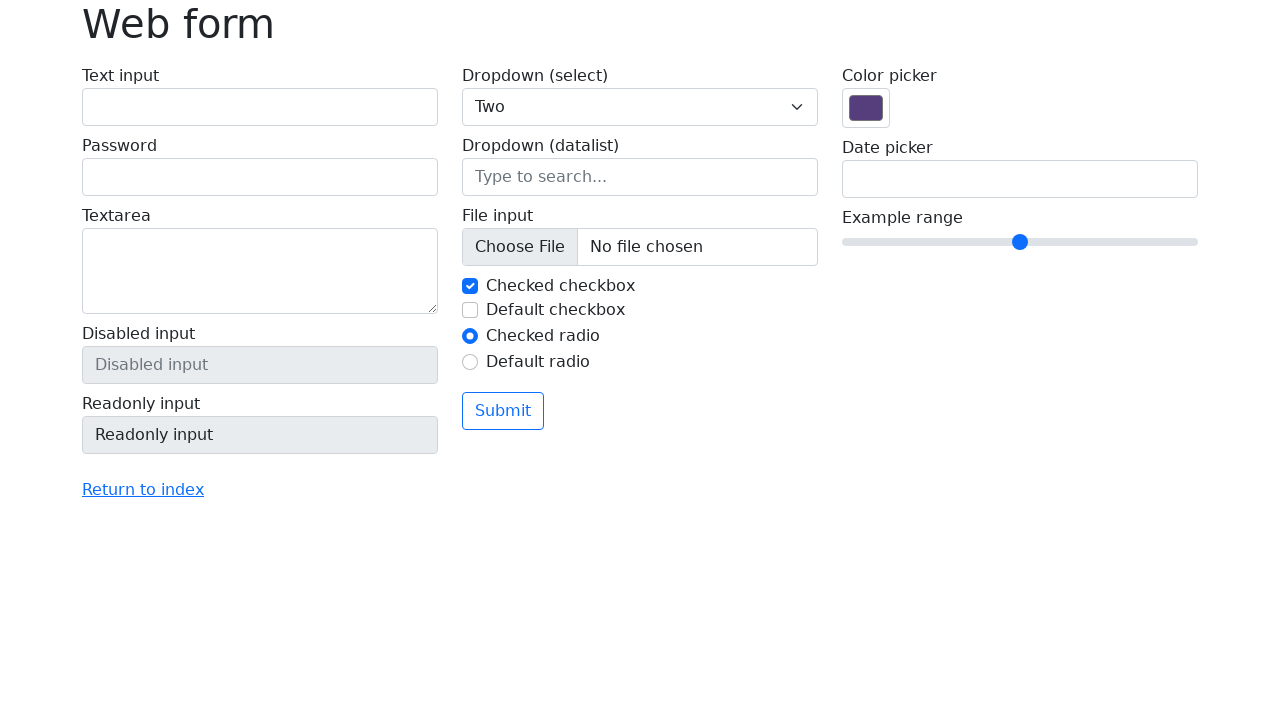